Sets the browser window to 1920x1080 and navigates to a software testing website, then takes a full-page screenshot with footer trimming.

Starting URL: http://software-testing.ru

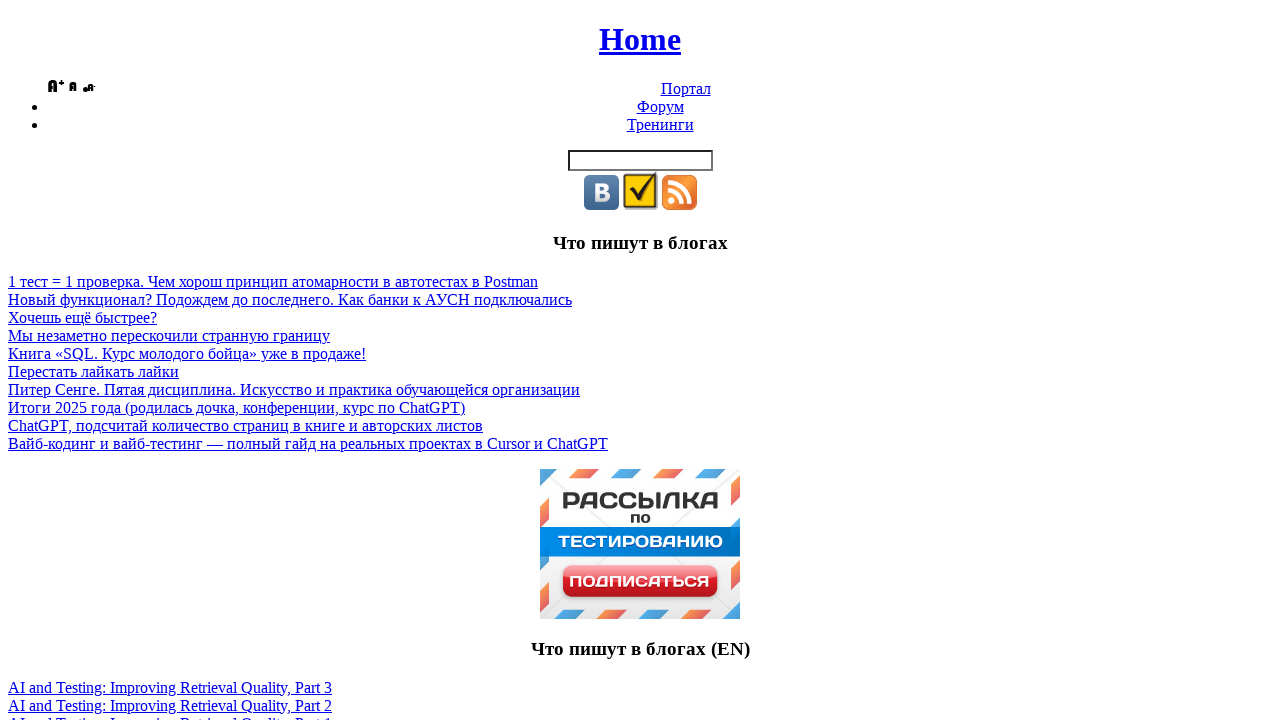

Set browser window to 1920x1080
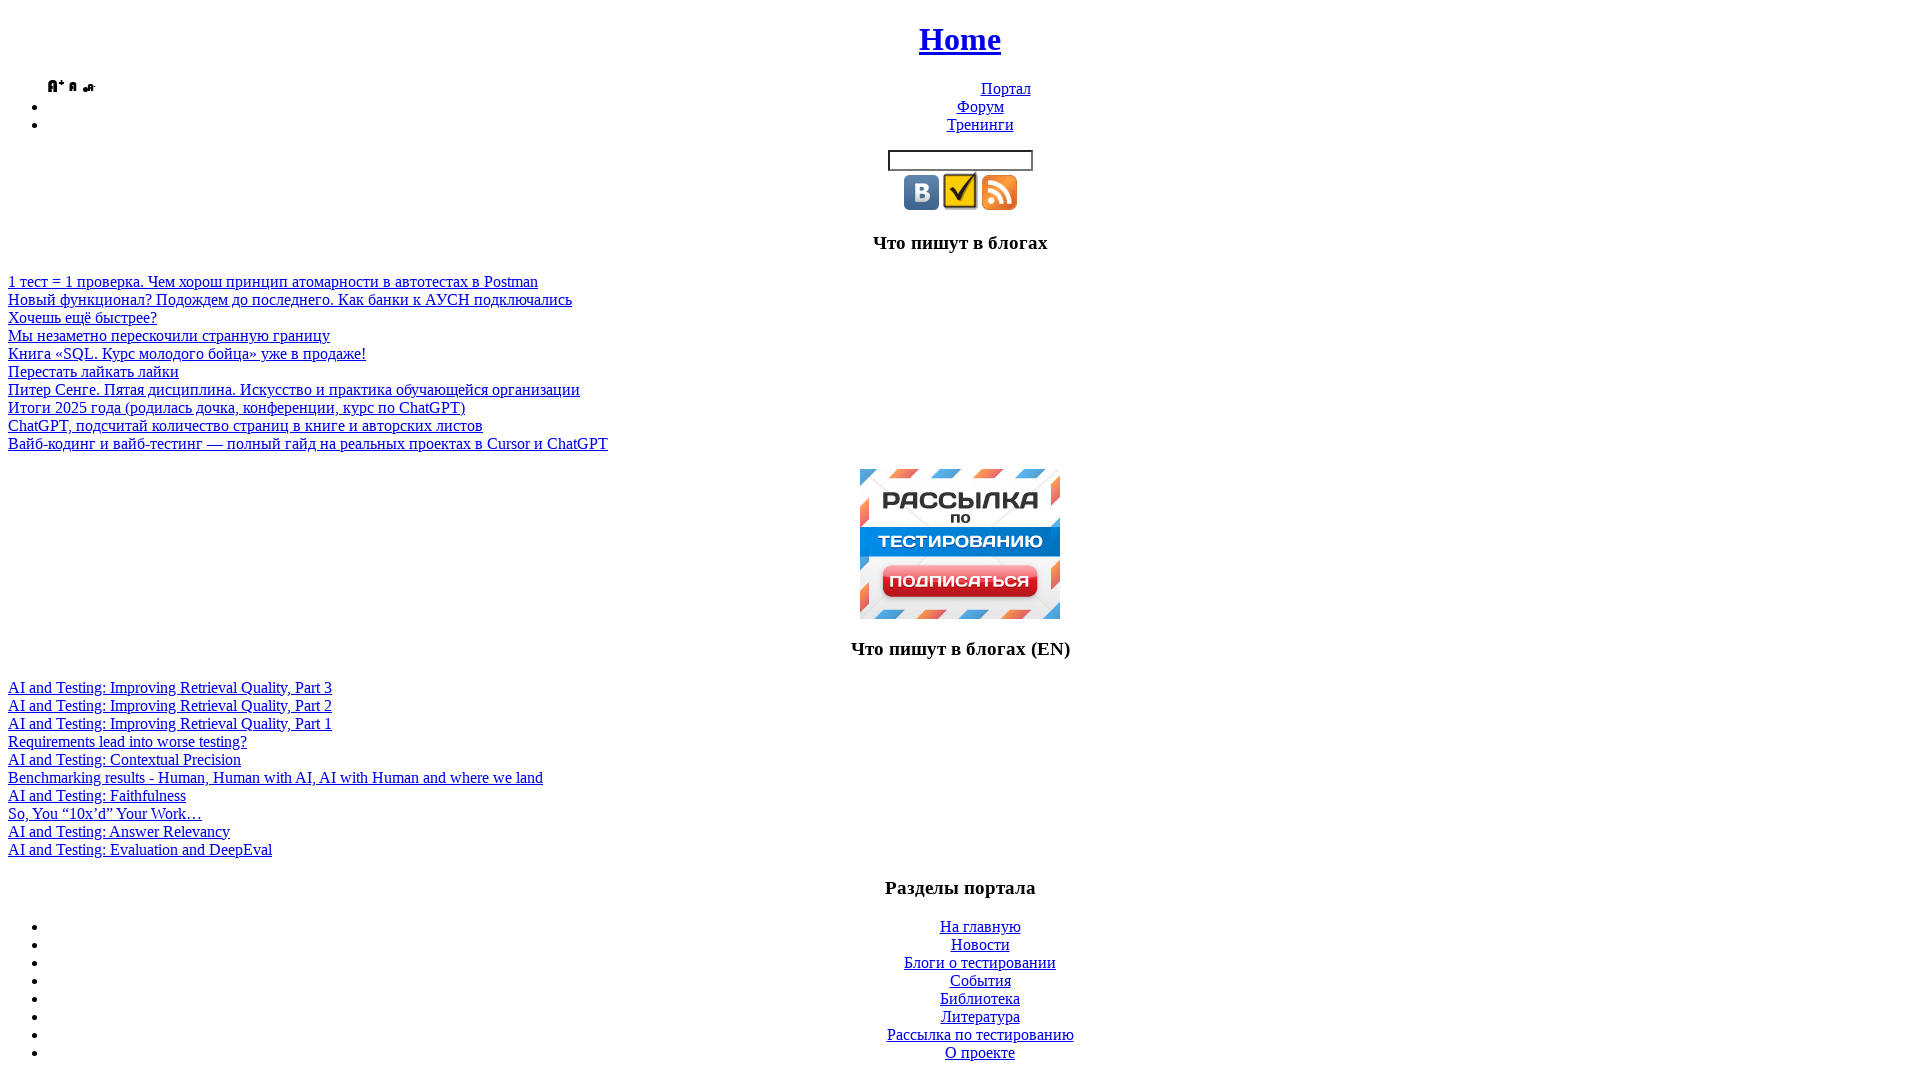

Navigated to http://software-testing.ru
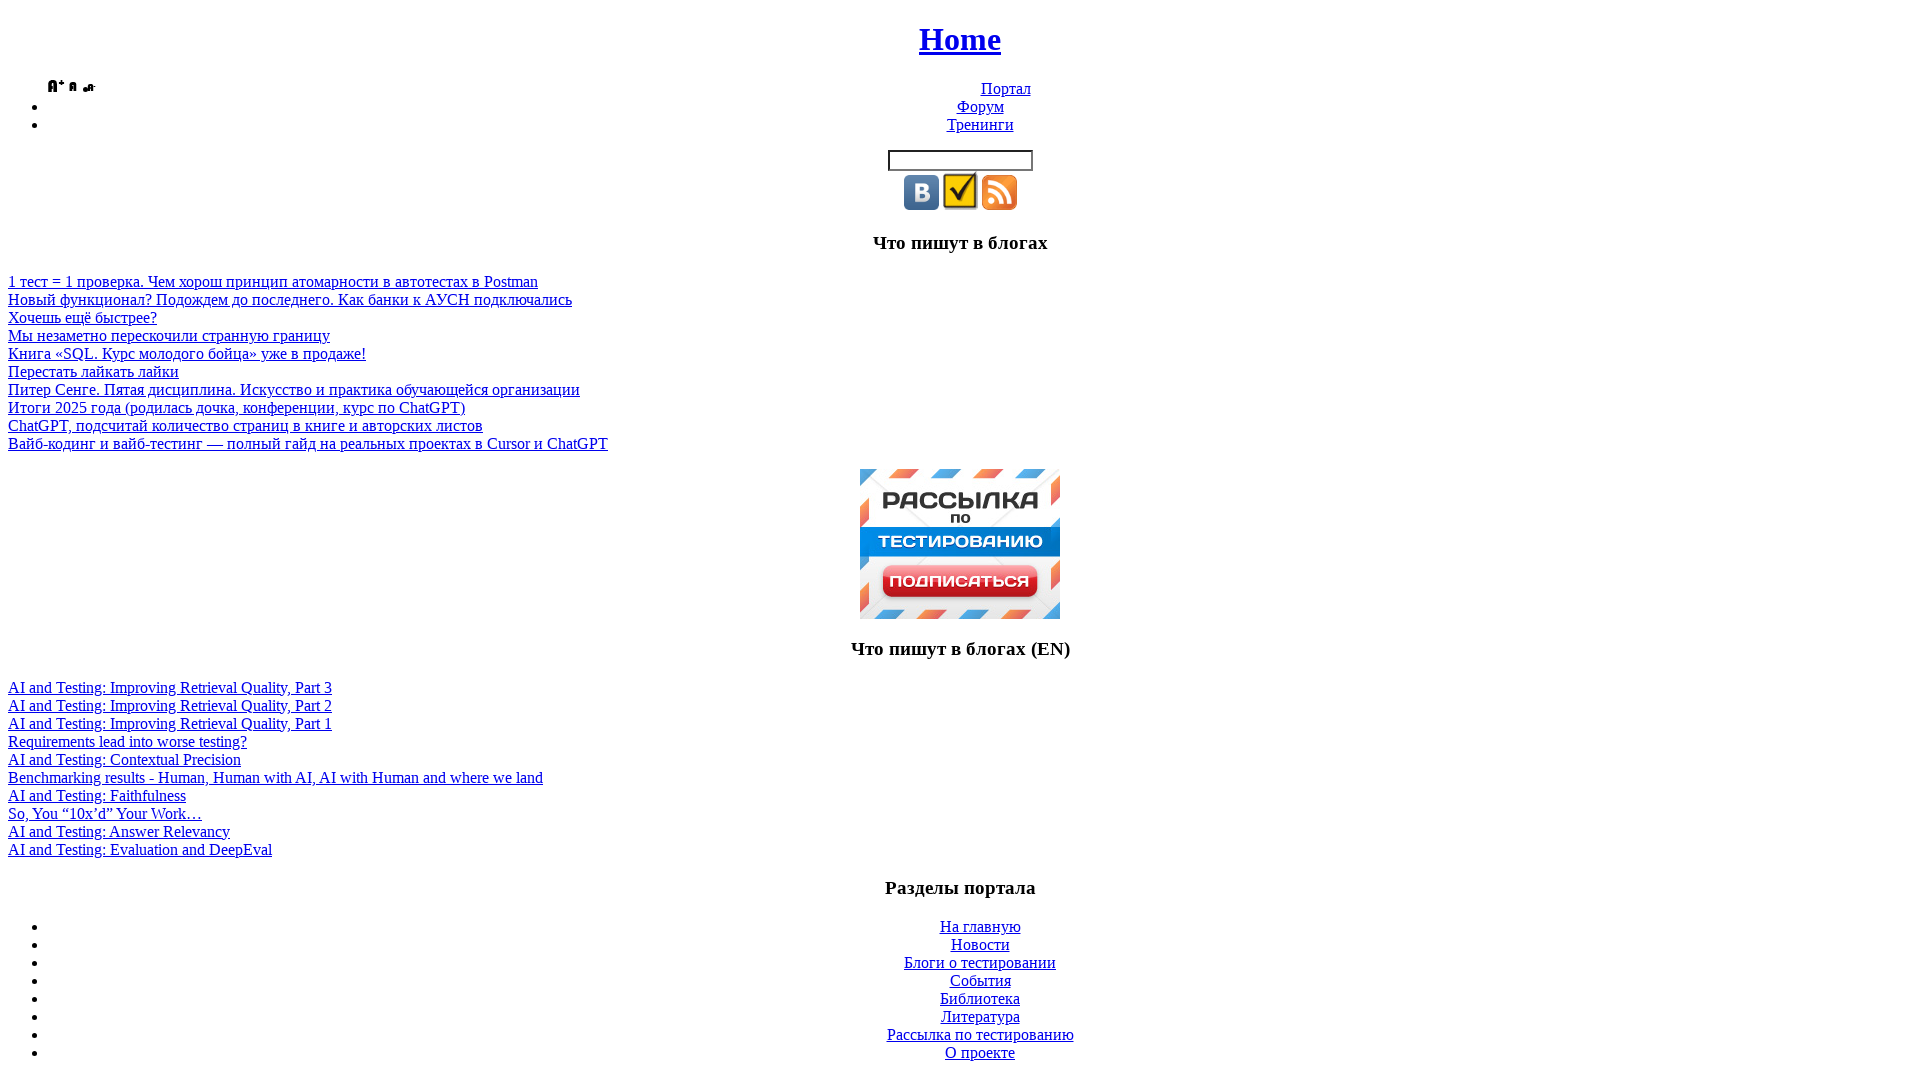

Page fully loaded (networkidle)
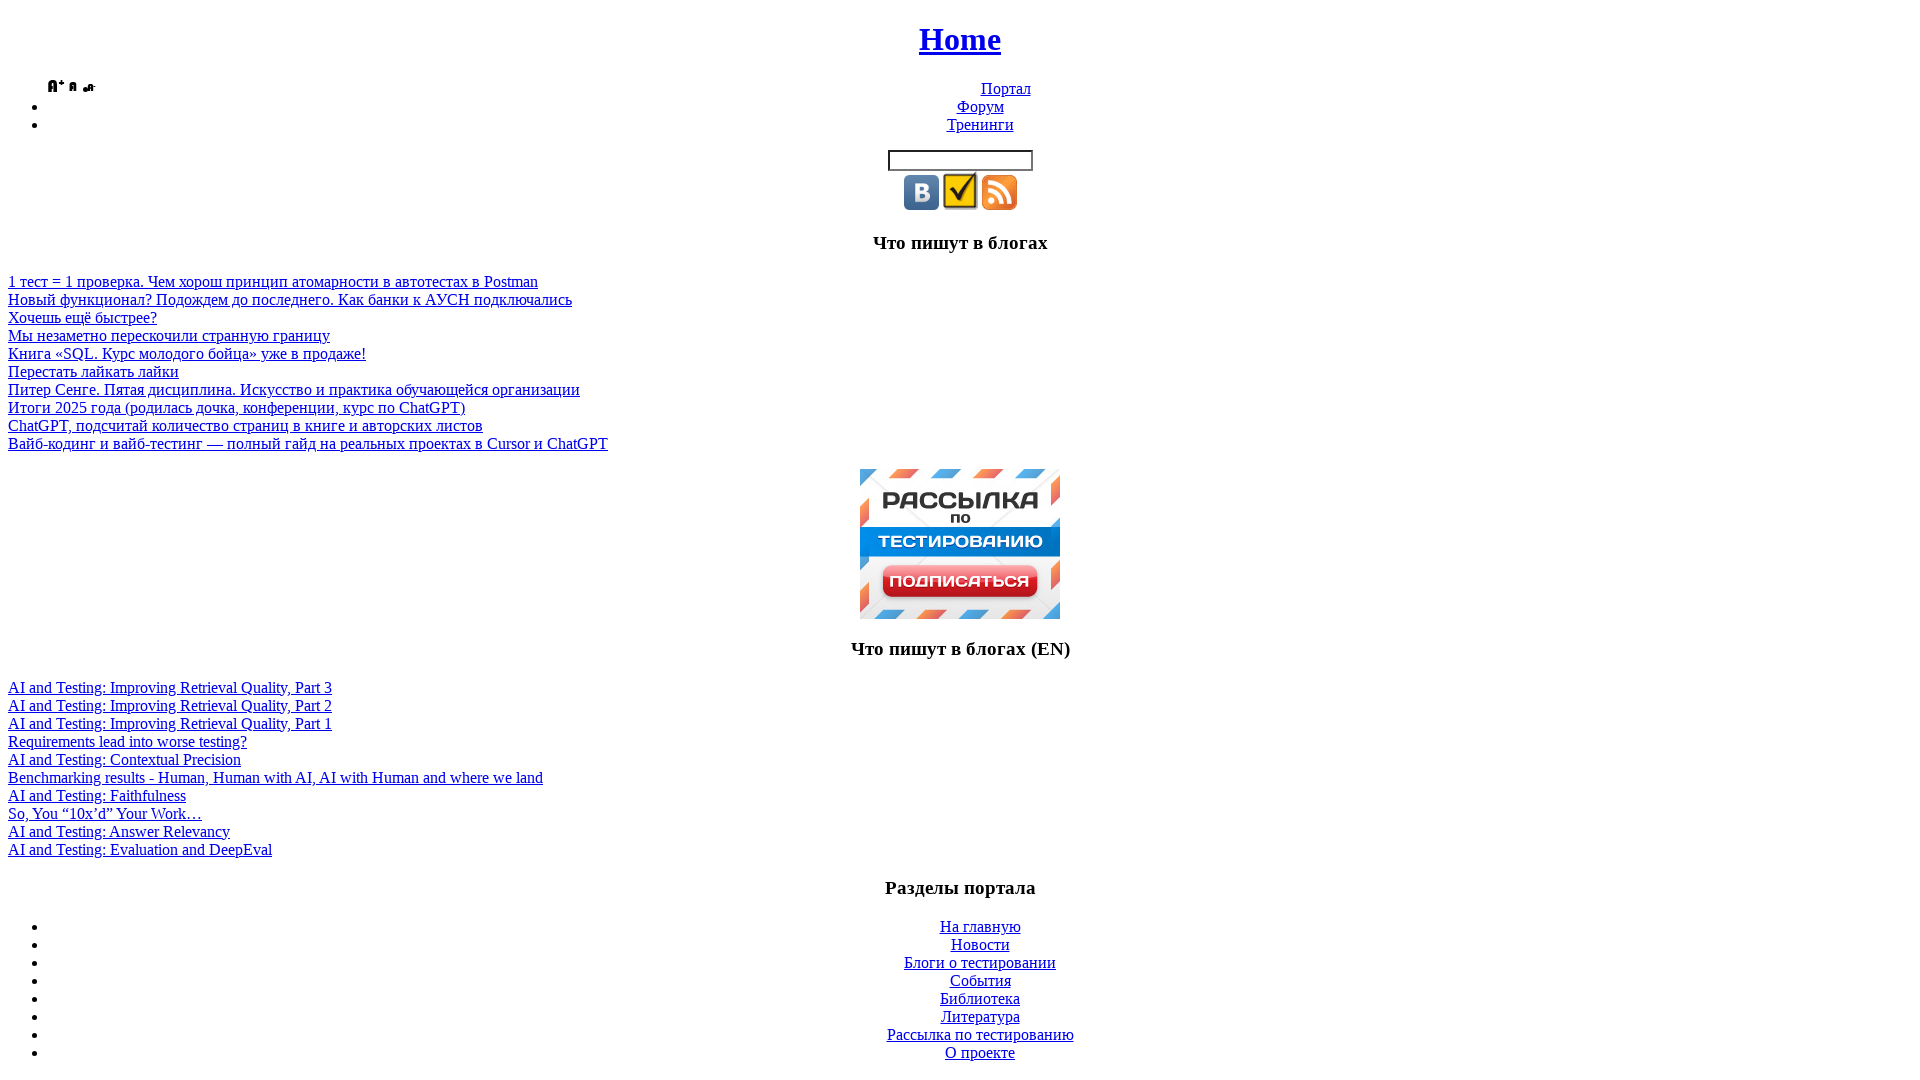

Took full-page screenshot with footer trimming
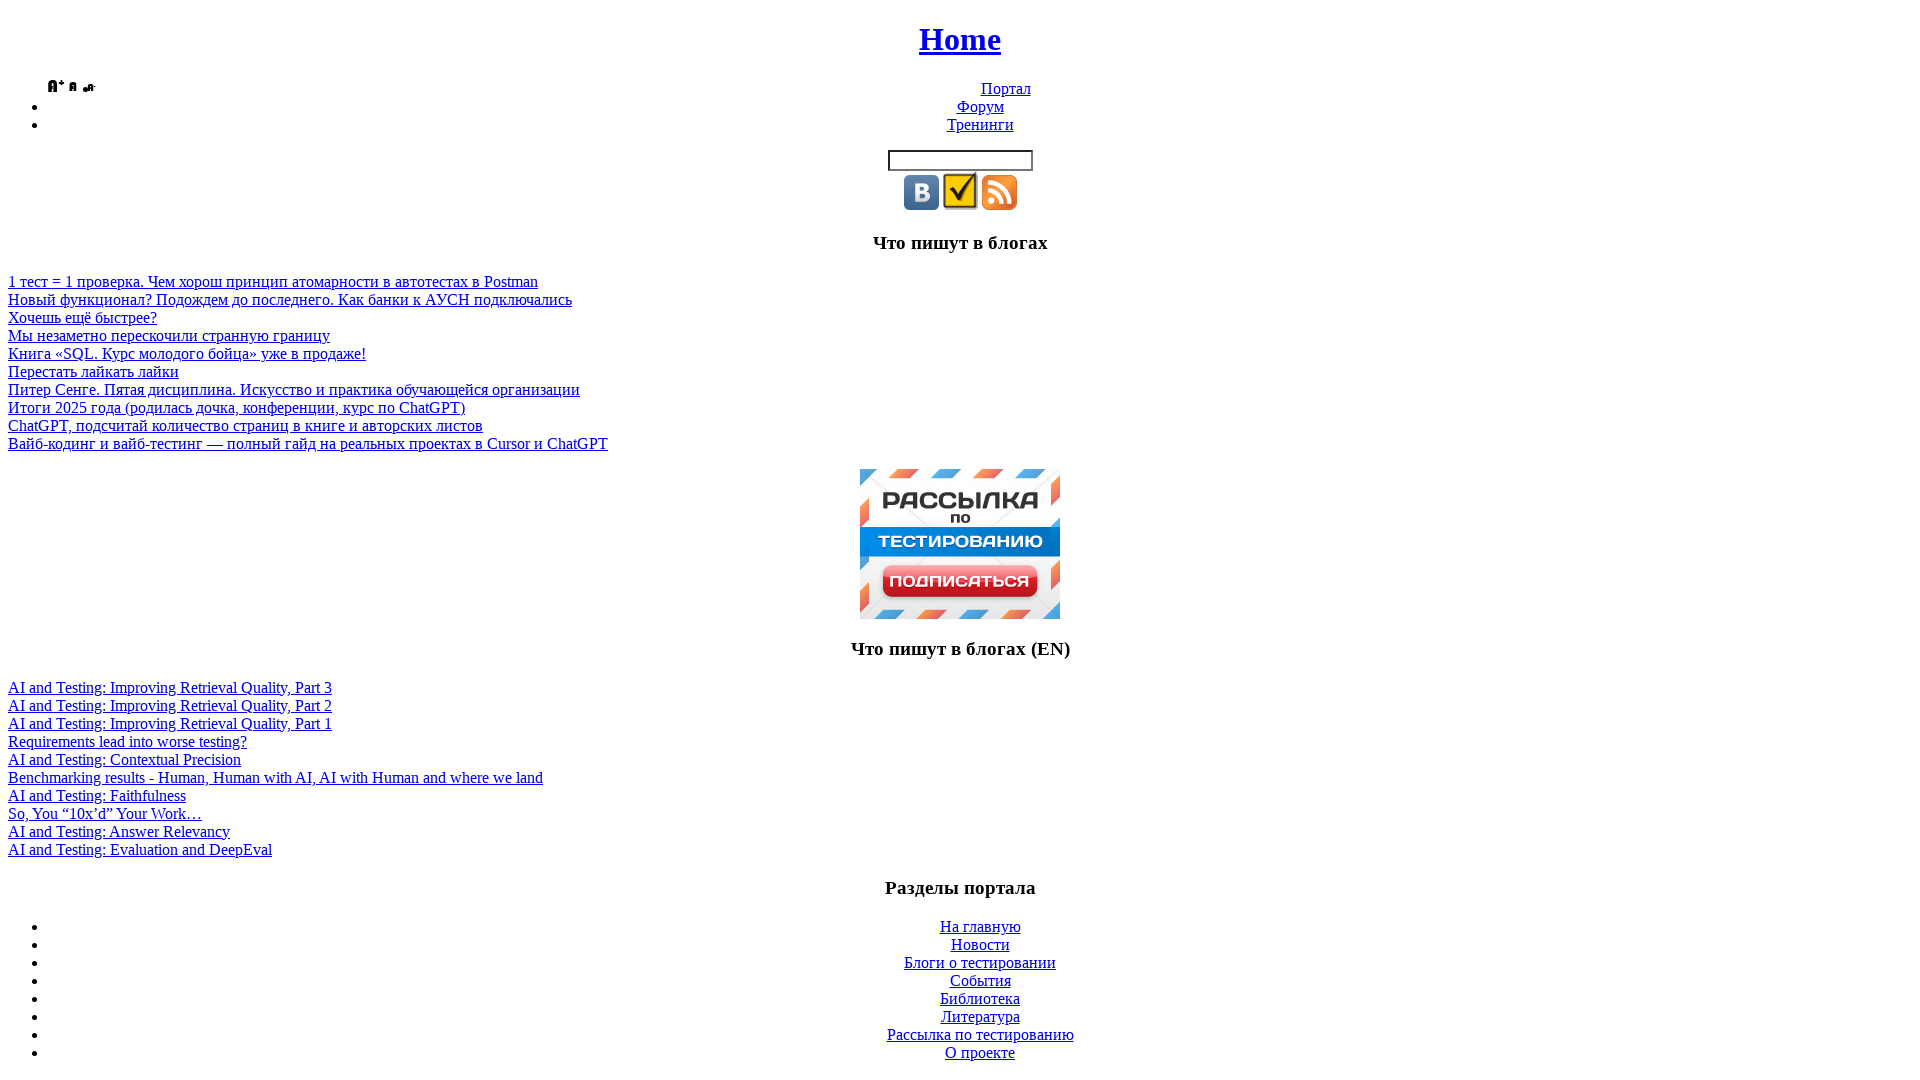

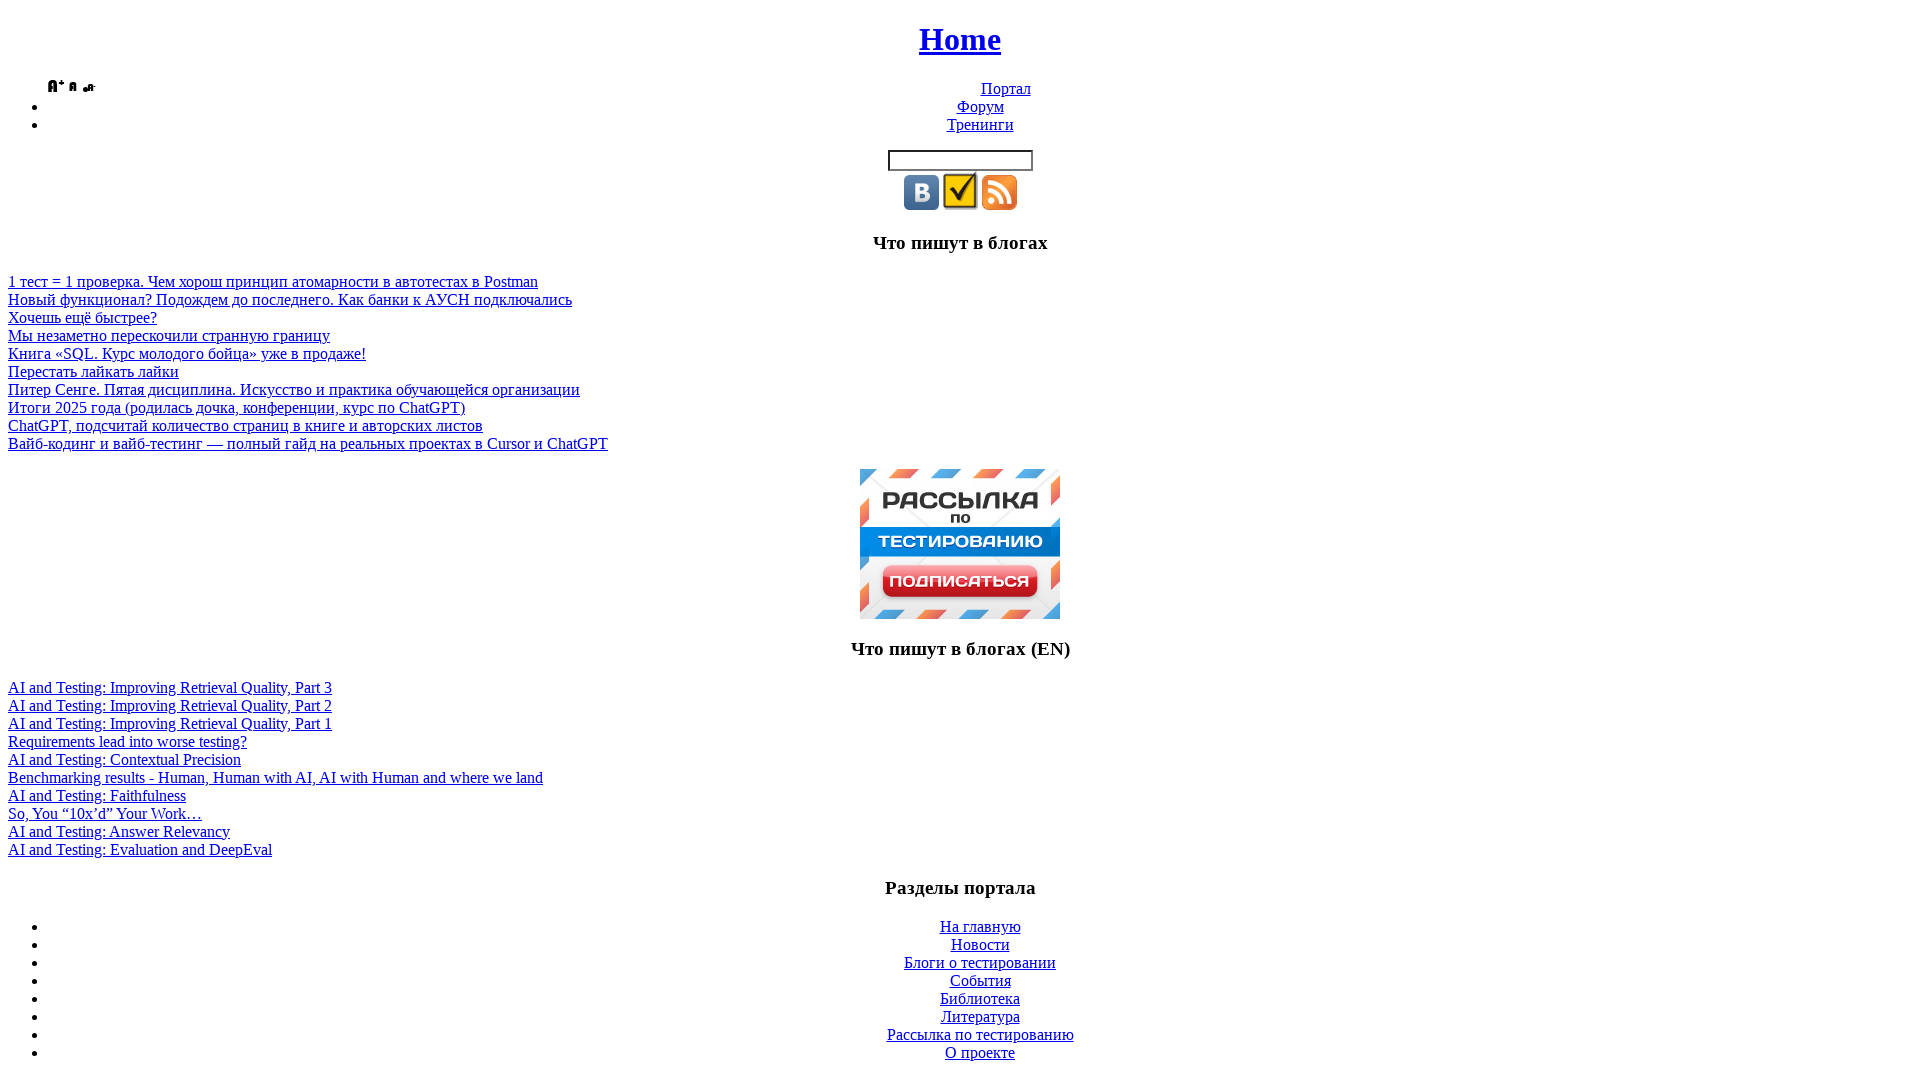